Tests slider functionality by dragging the slider to different positions (100, then 0) and verifying the slider value updates correctly

Starting URL: https://demoqa.com/slider

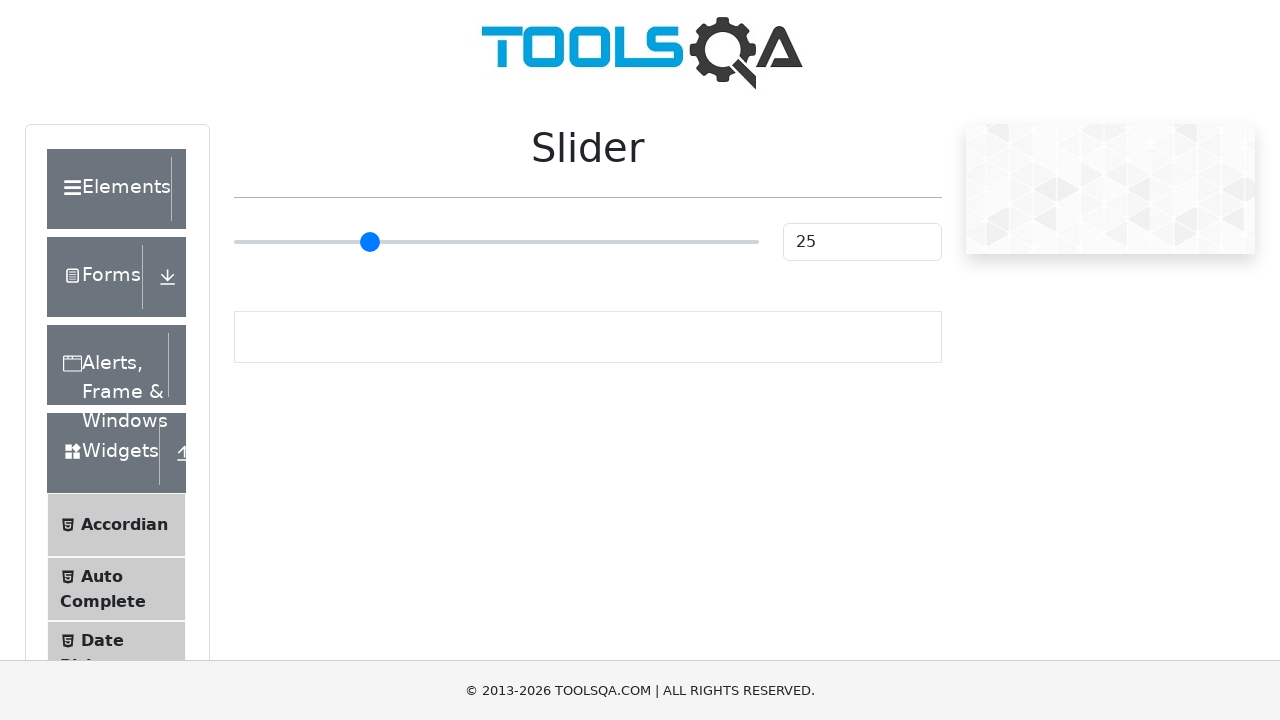

Slider element is visible and ready
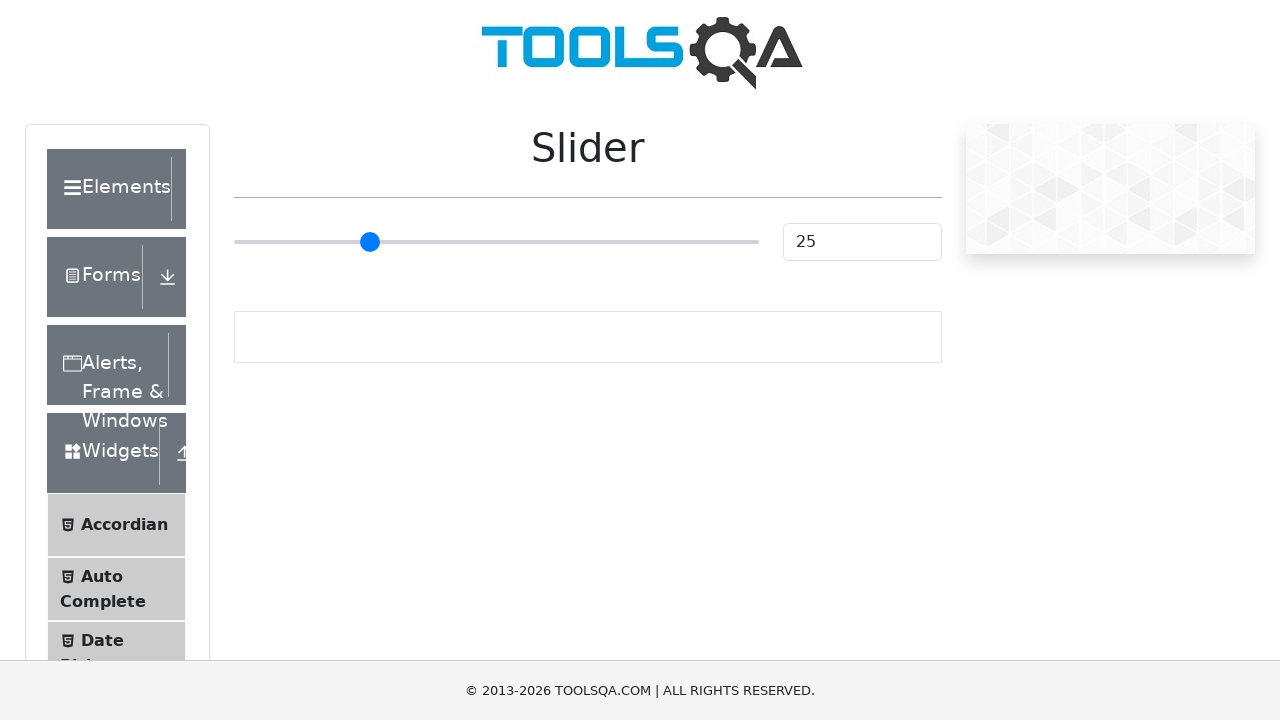

Retrieved initial slider value: 25
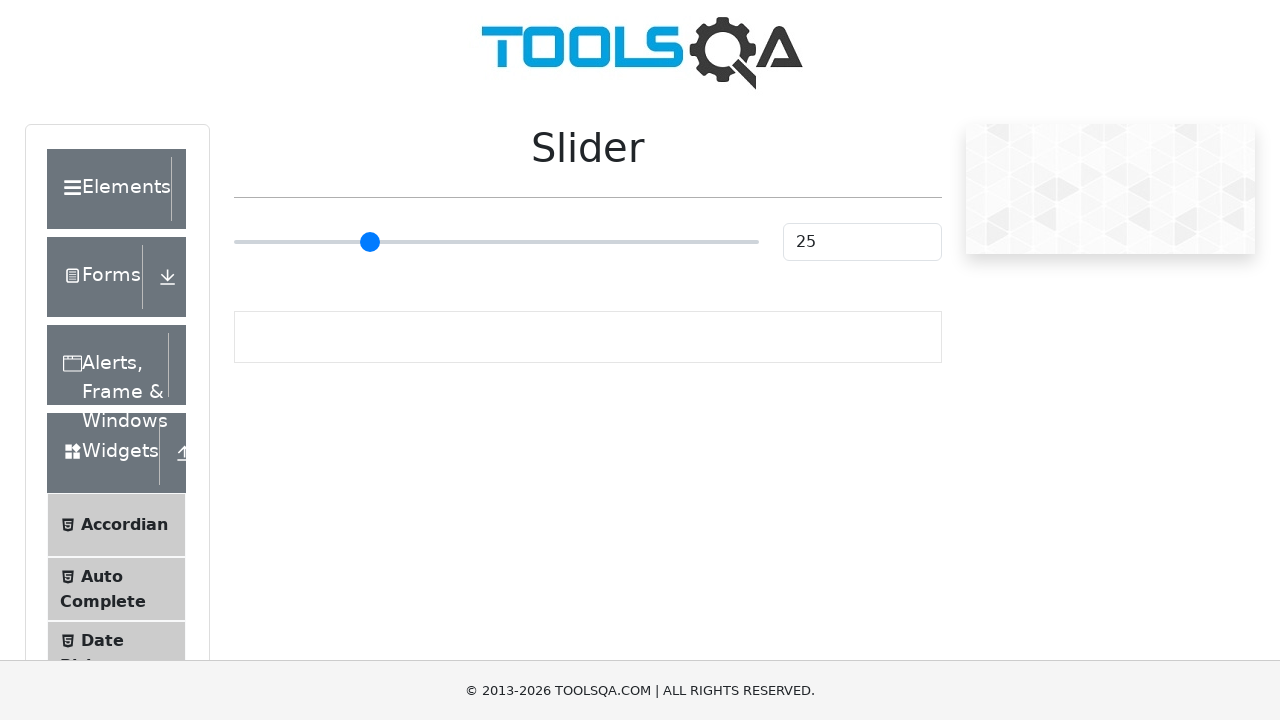

Verified initial slider value is 25
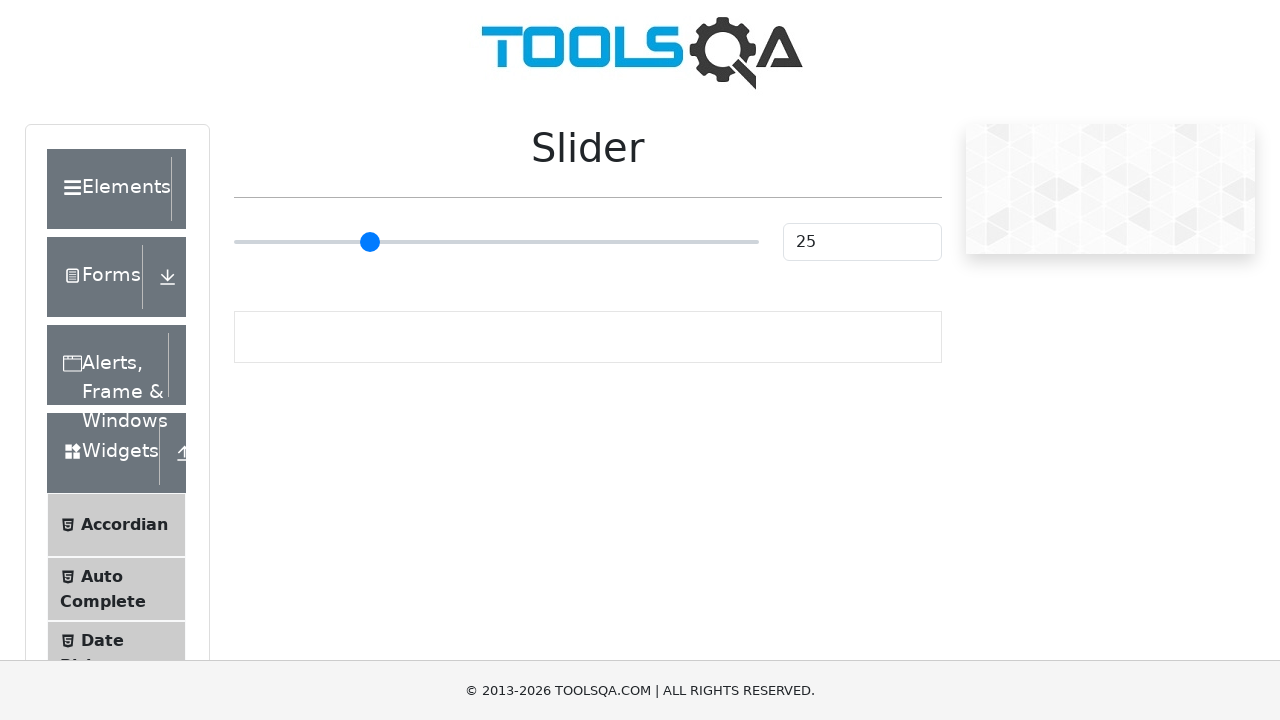

Retrieved slider bounding box dimensions
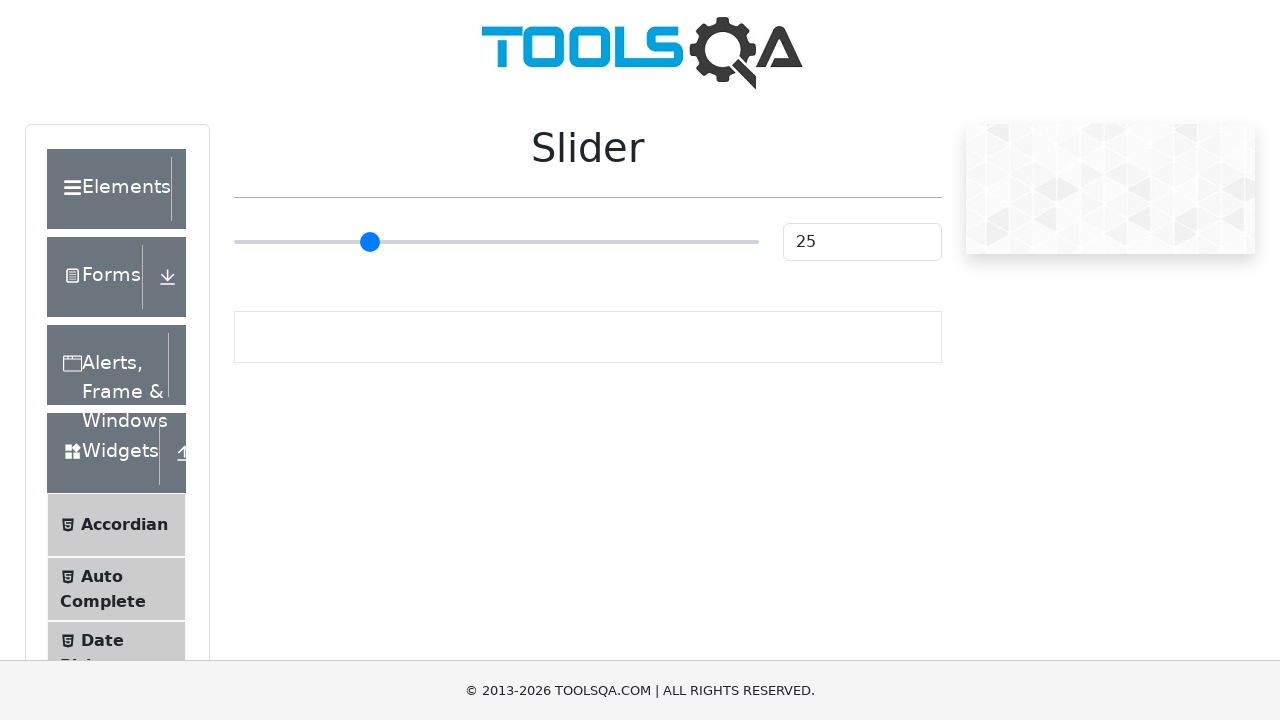

Dragged slider to the right to position 100 at (759, 242)
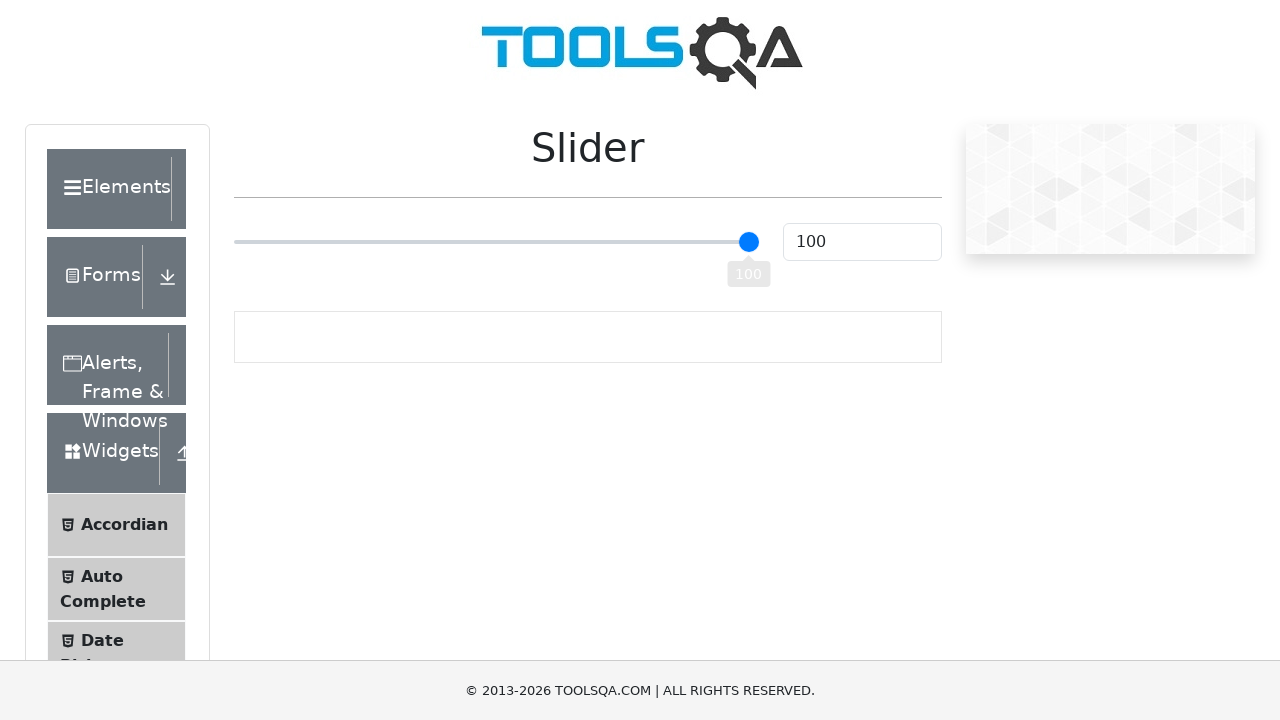

Retrieved slider value after dragging right: 100
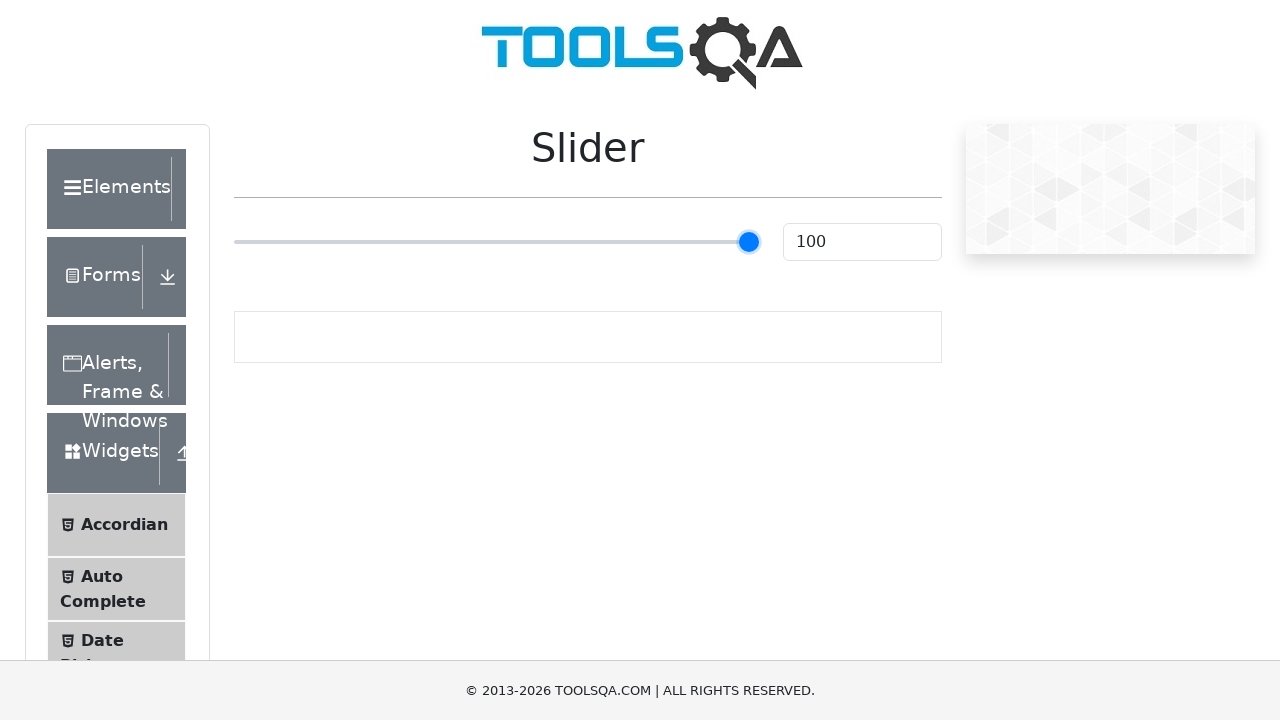

Verified slider value is 100 after dragging right
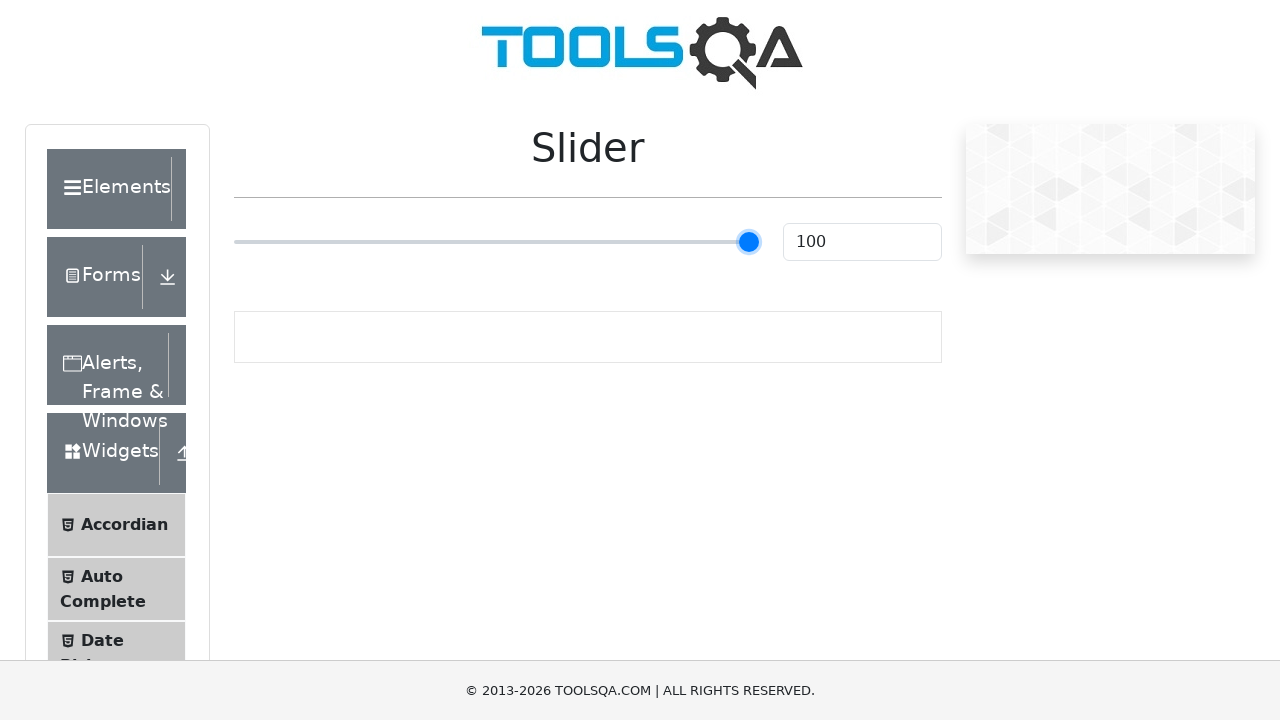

Dragged slider to the left to position 0 at (234, 242)
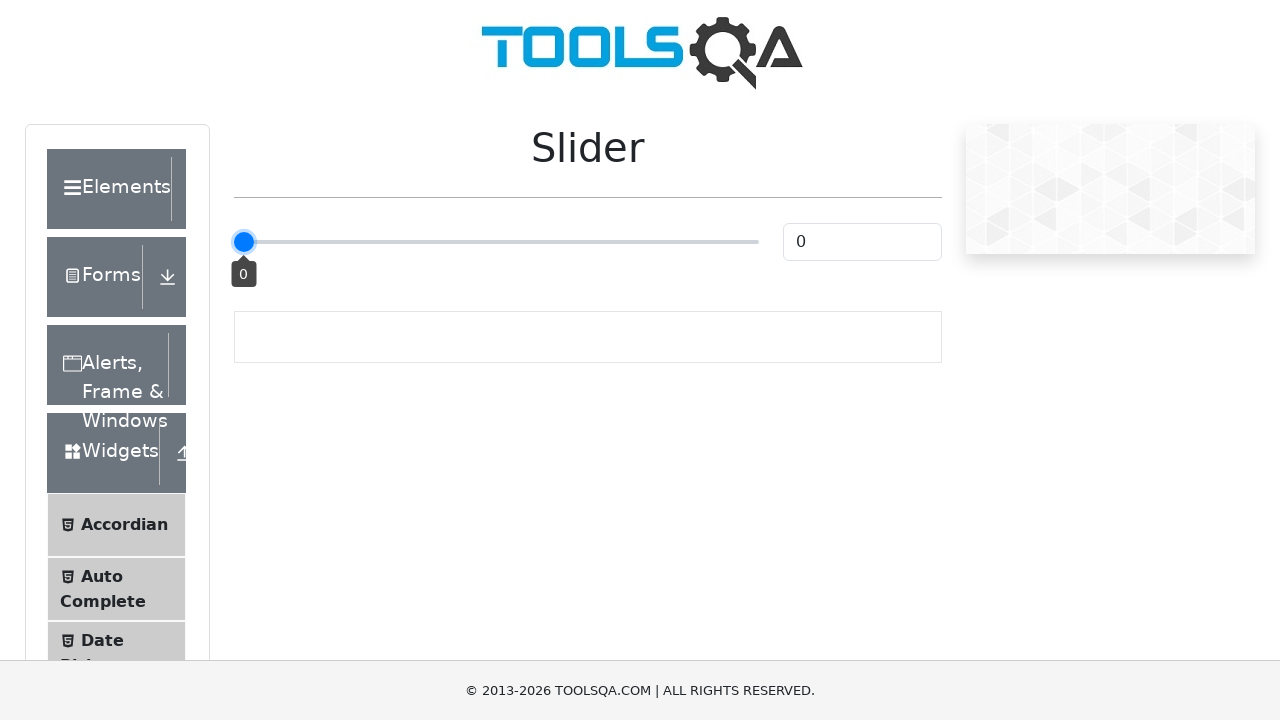

Retrieved slider value after dragging left: 0
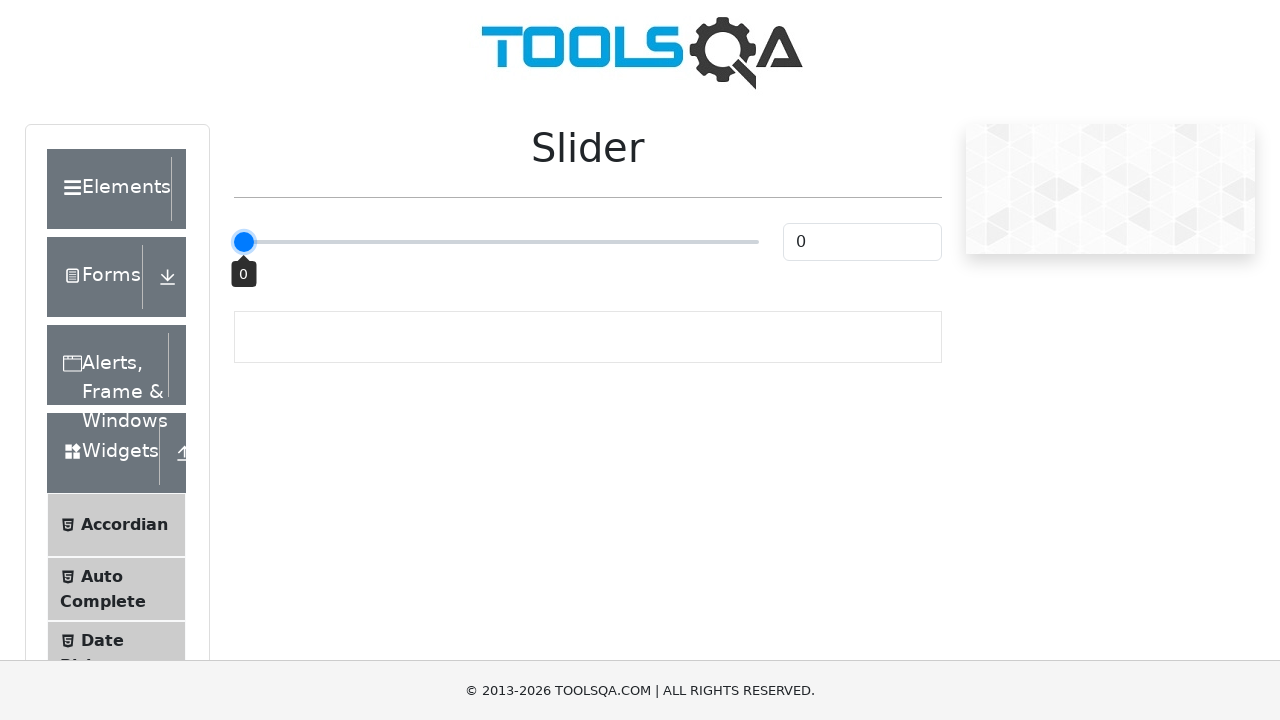

Verified slider value is 0 after dragging left
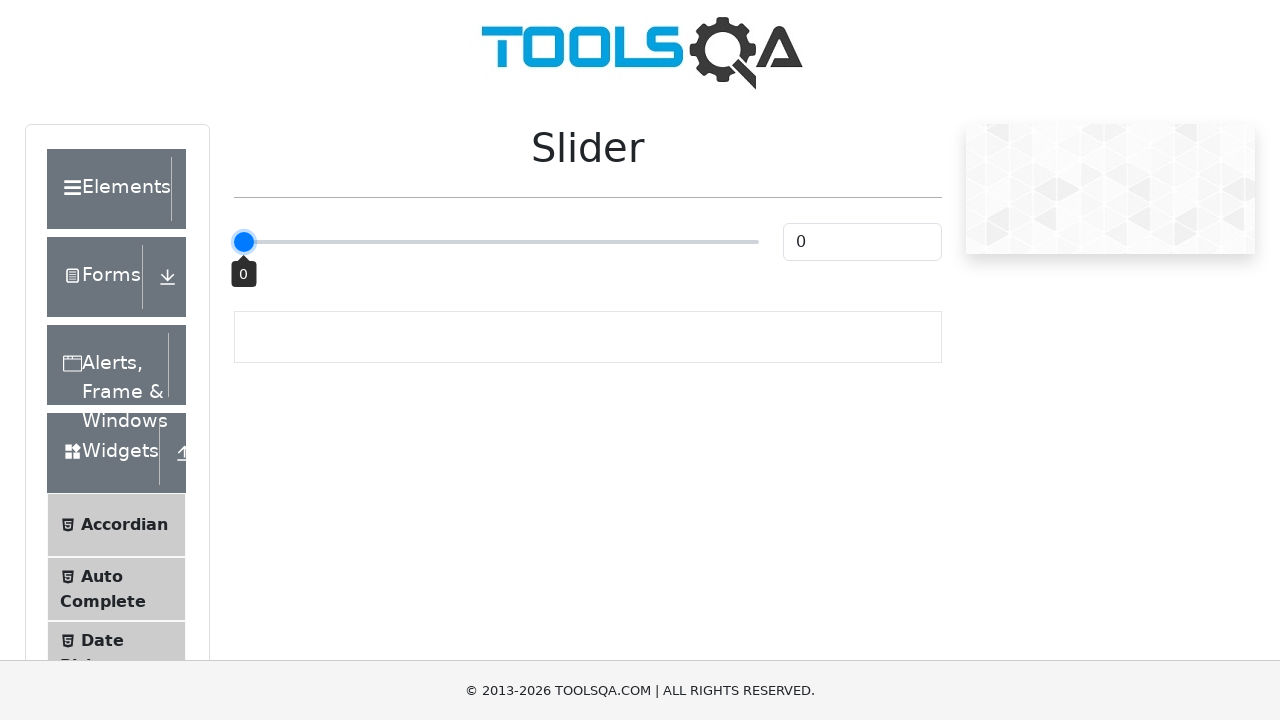

Located slider value display field
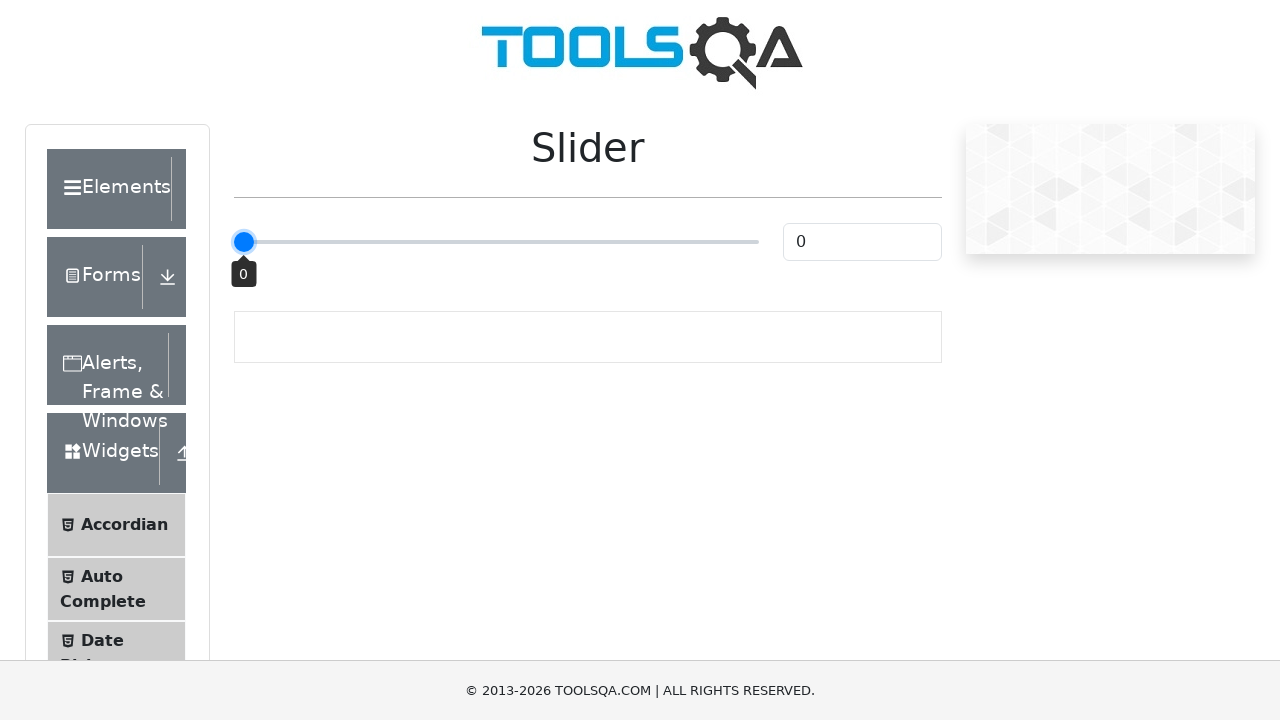

Retrieved value field content: 0
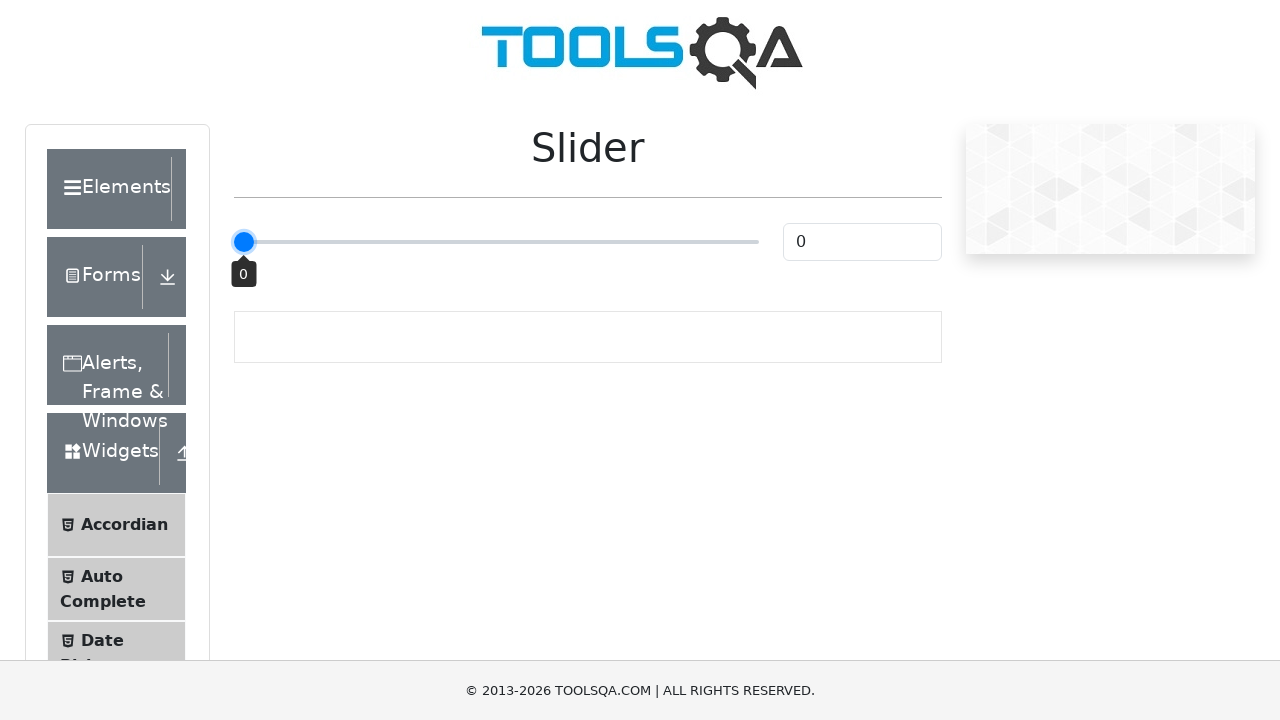

Verified slider value matches the displayed value field
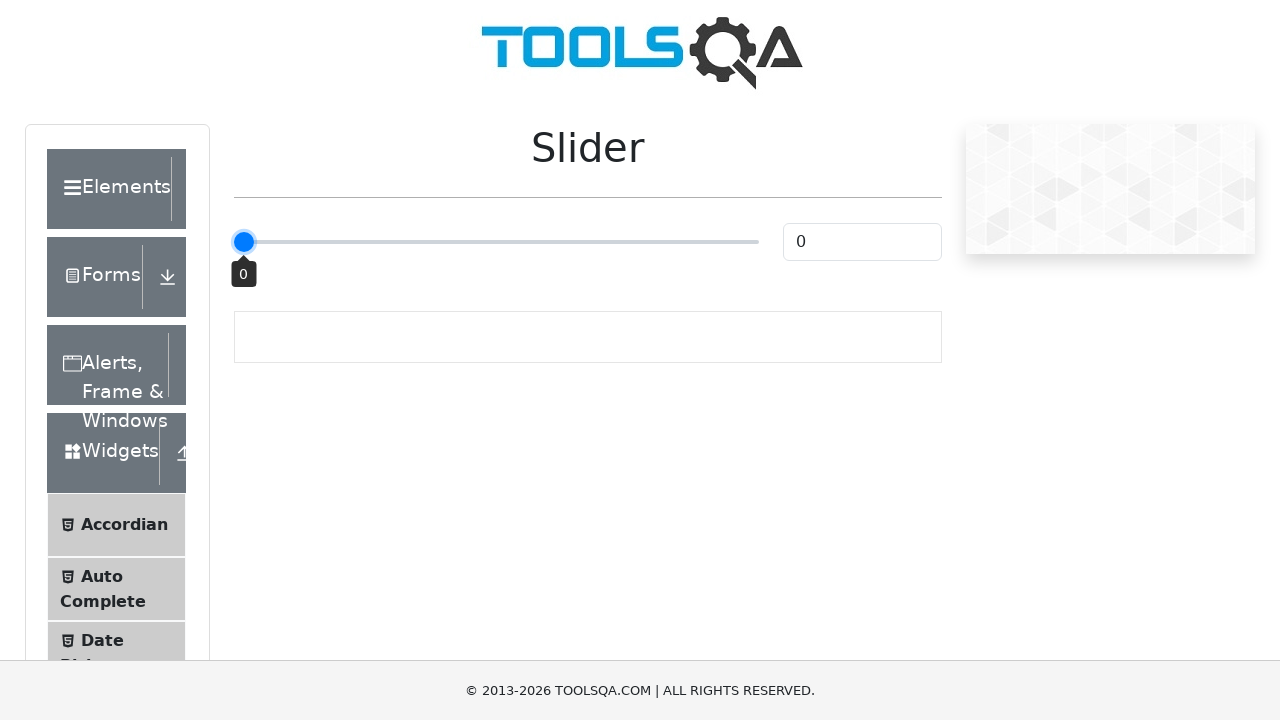

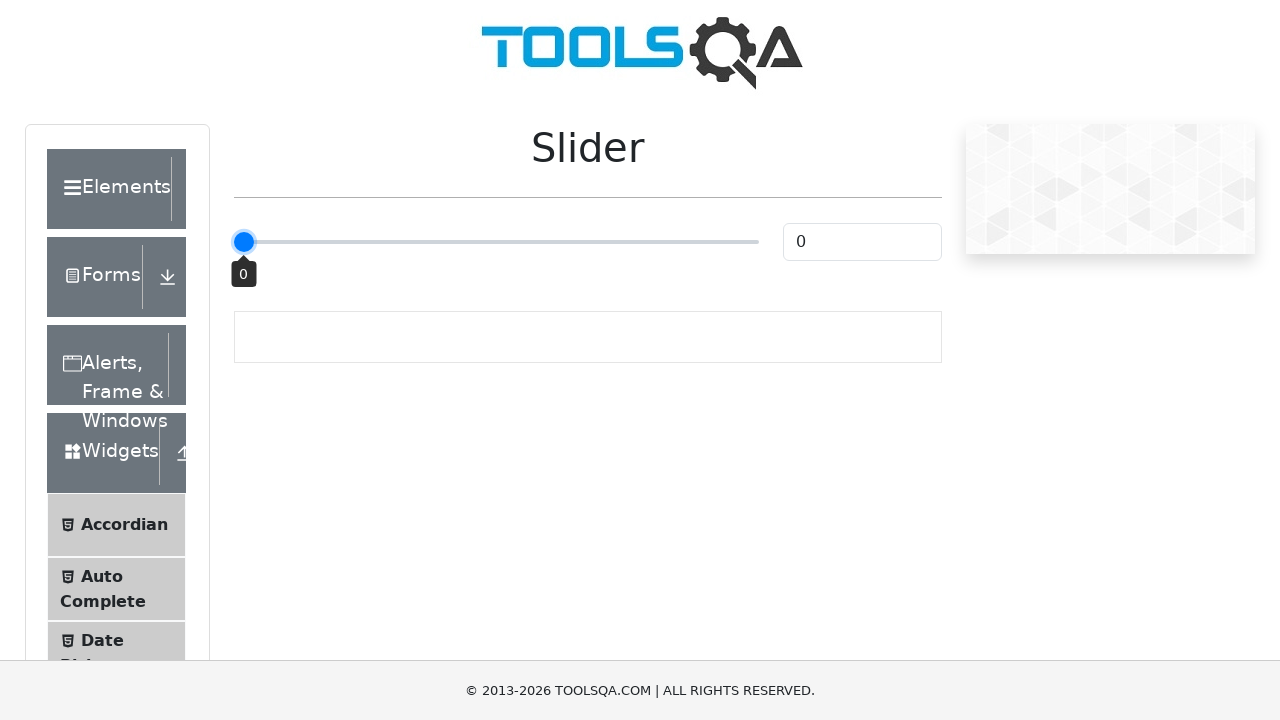